Tests JavaScript alert handling by clicking a button that triggers an alert and then accepting/dismissing the alert dialog

Starting URL: https://the-internet.herokuapp.com/javascript_alerts

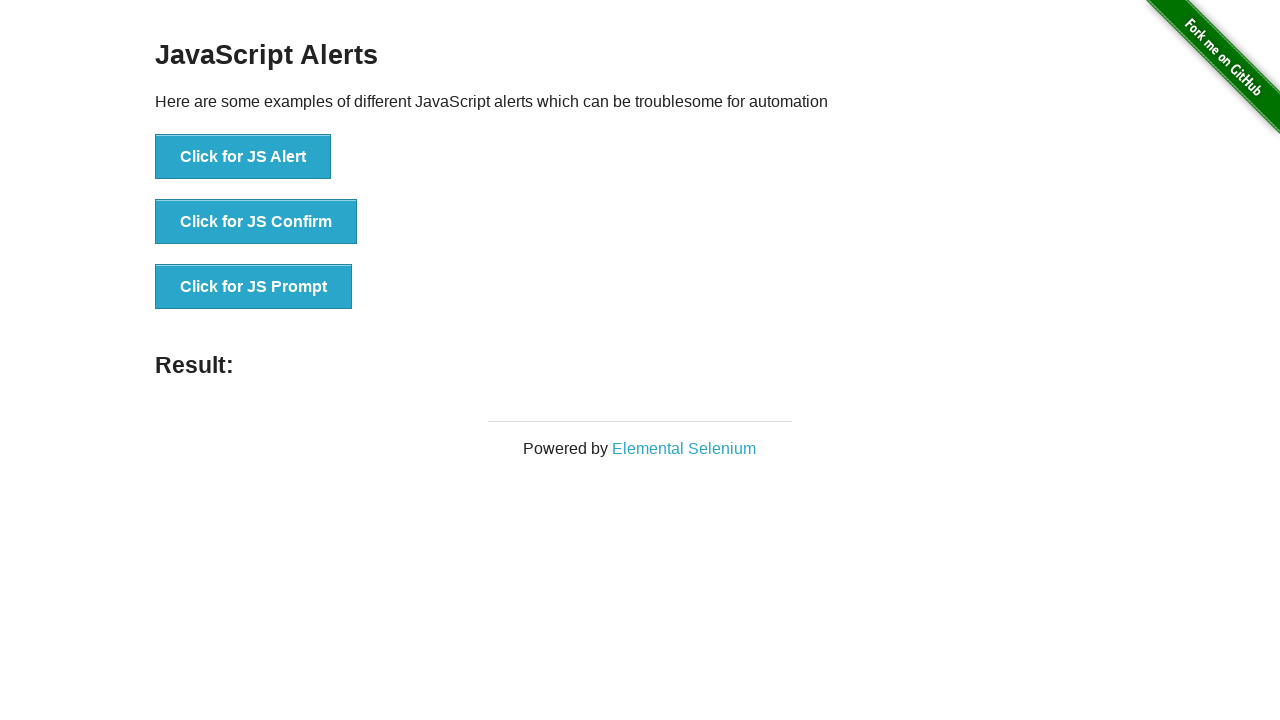

Clicked button to trigger JavaScript alert at (243, 157) on [onclick="jsAlert()"]
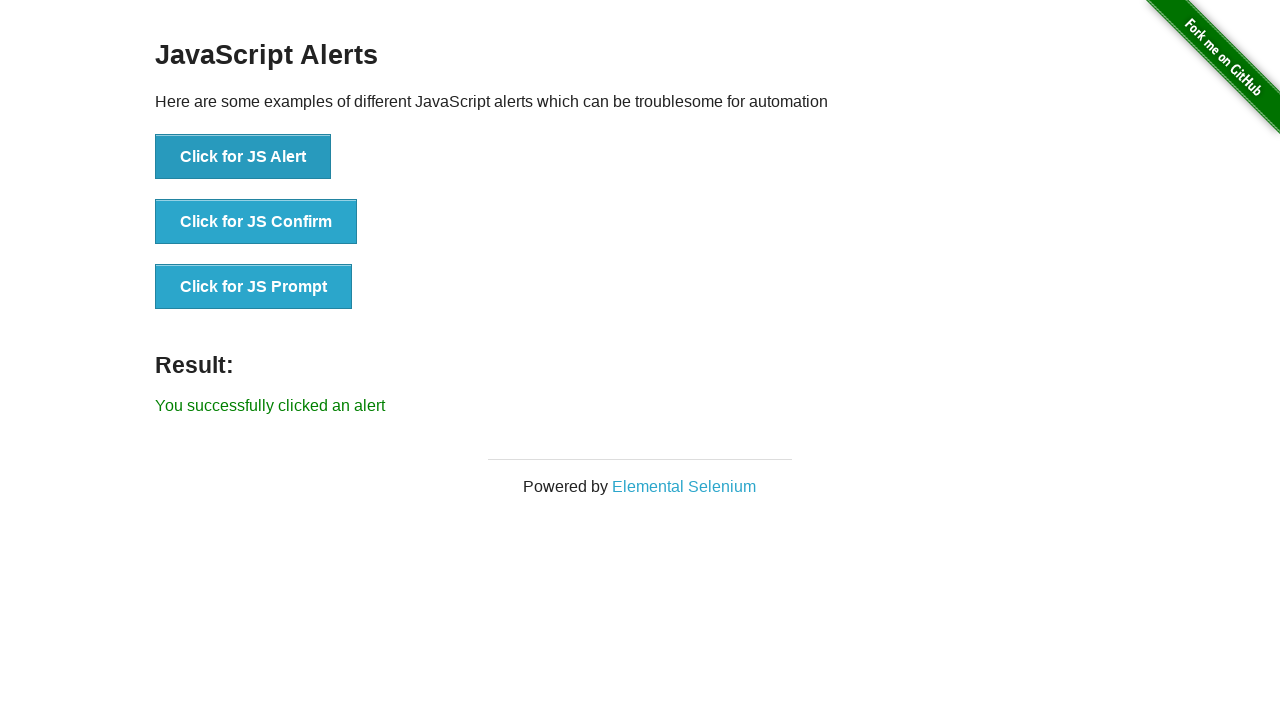

Set up dialog handler to accept alerts
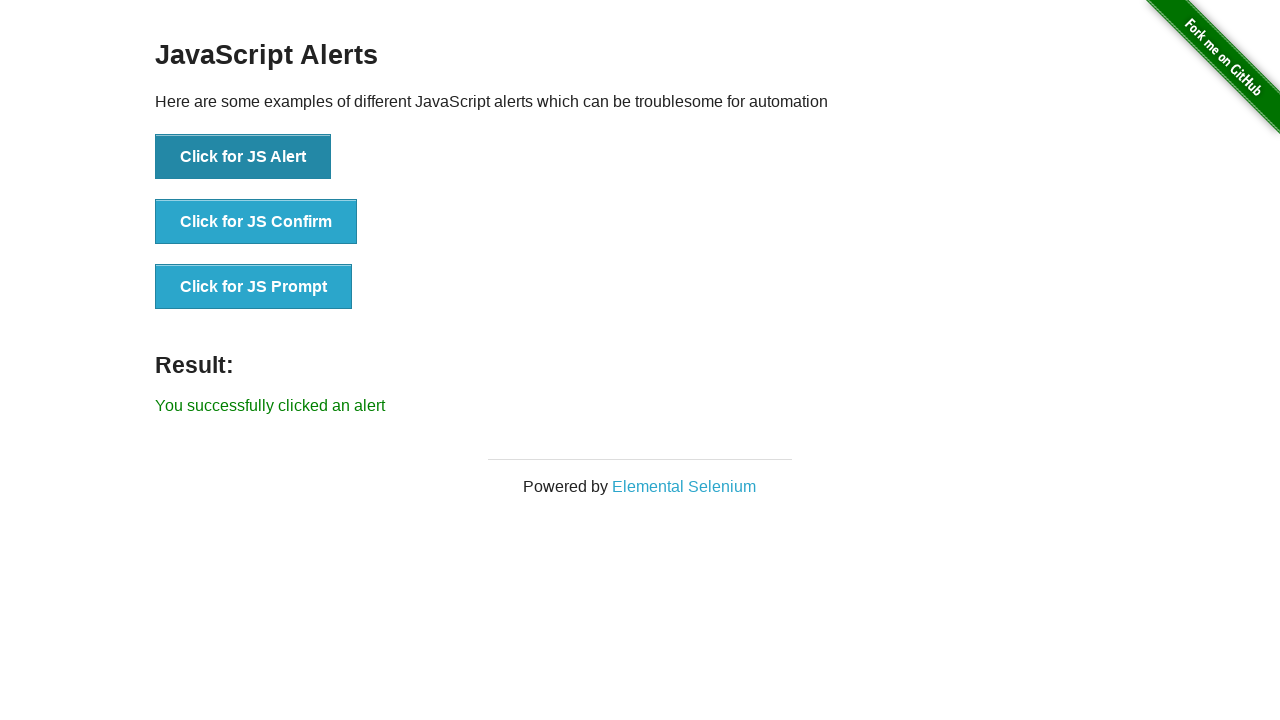

Clicked button again to trigger alert which was accepted at (243, 157) on [onclick="jsAlert()"]
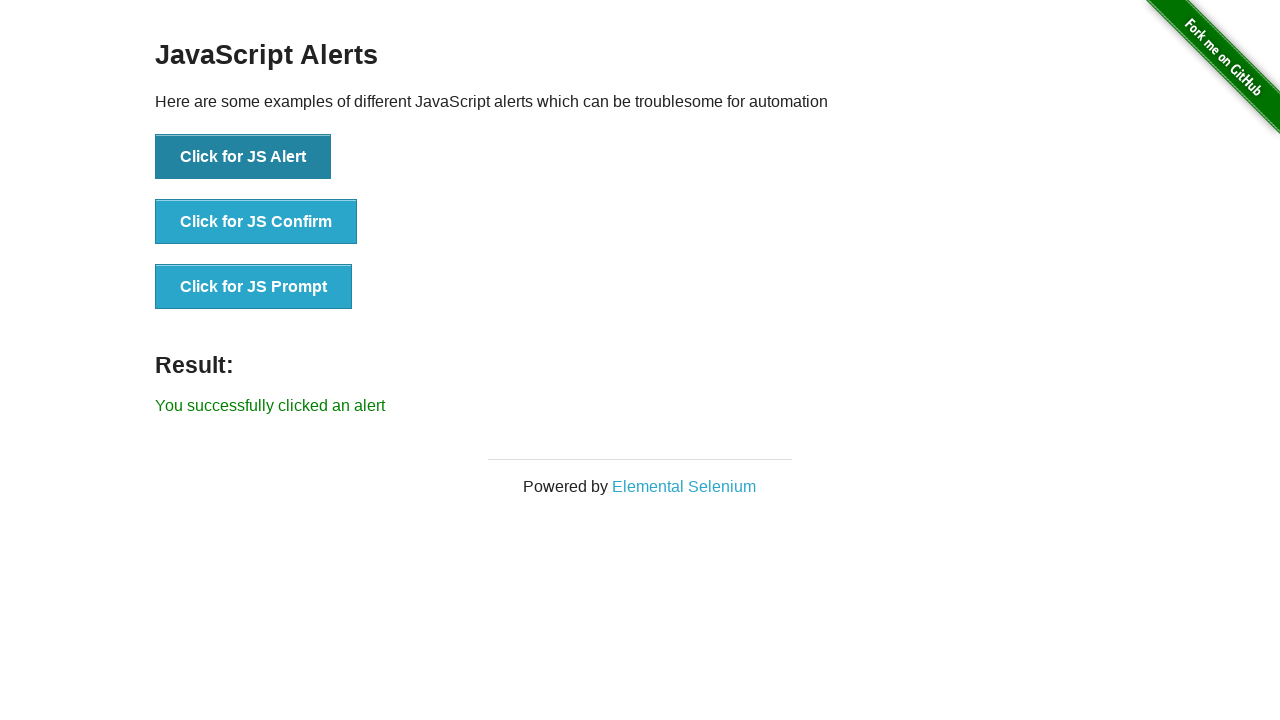

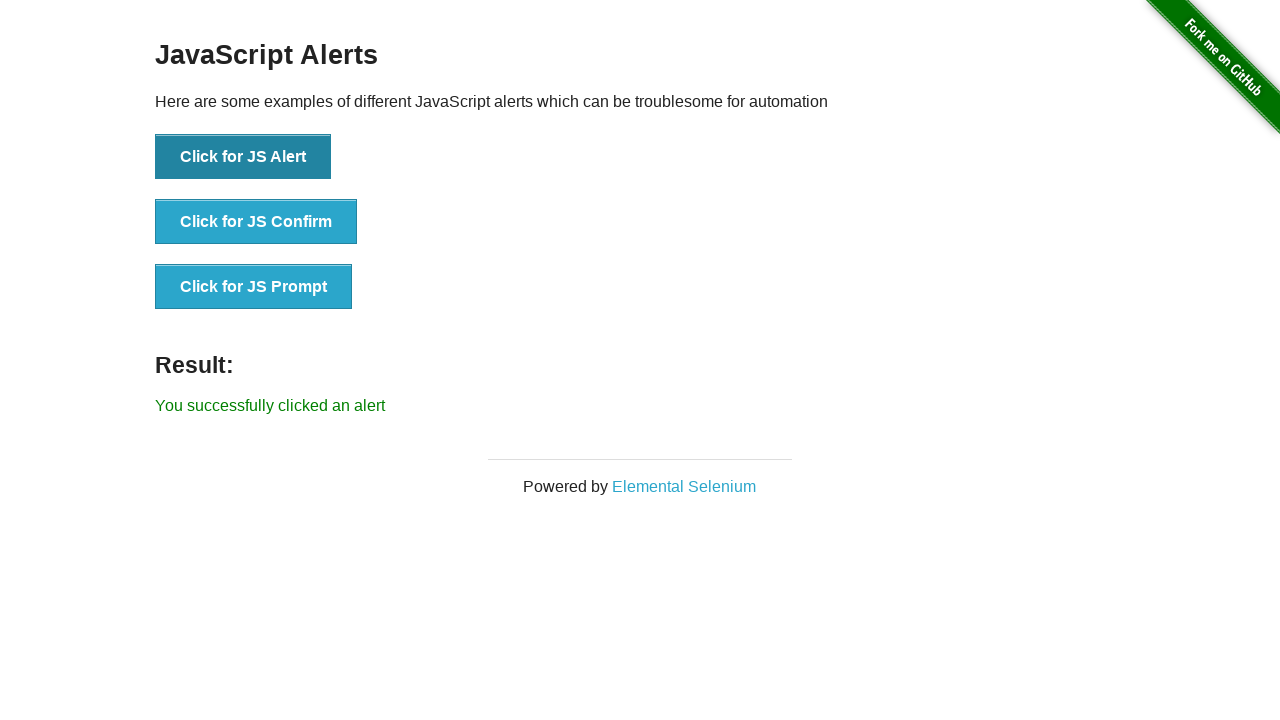